Tests closing a fake modal dialog by clicking on the background overlay via JavaScript

Starting URL: https://testpages.eviltester.com/styled/alerts/fake-alert-test.html

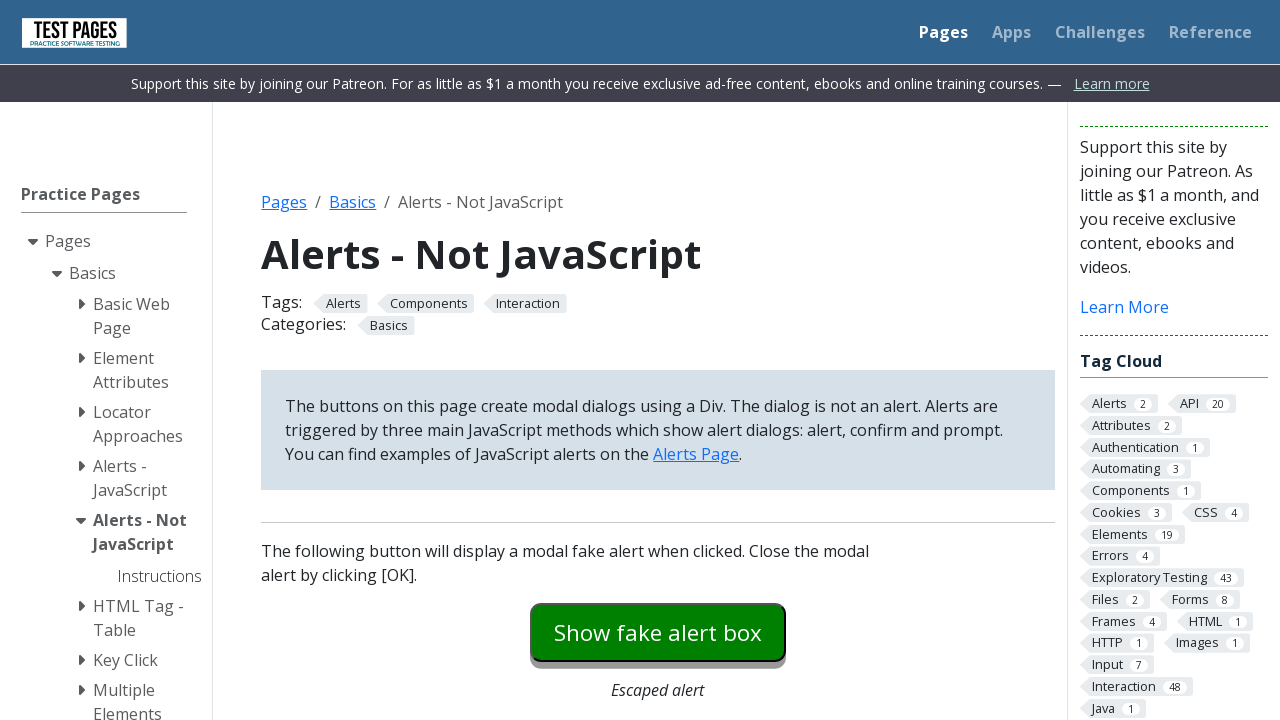

Navigated to fake alert test page
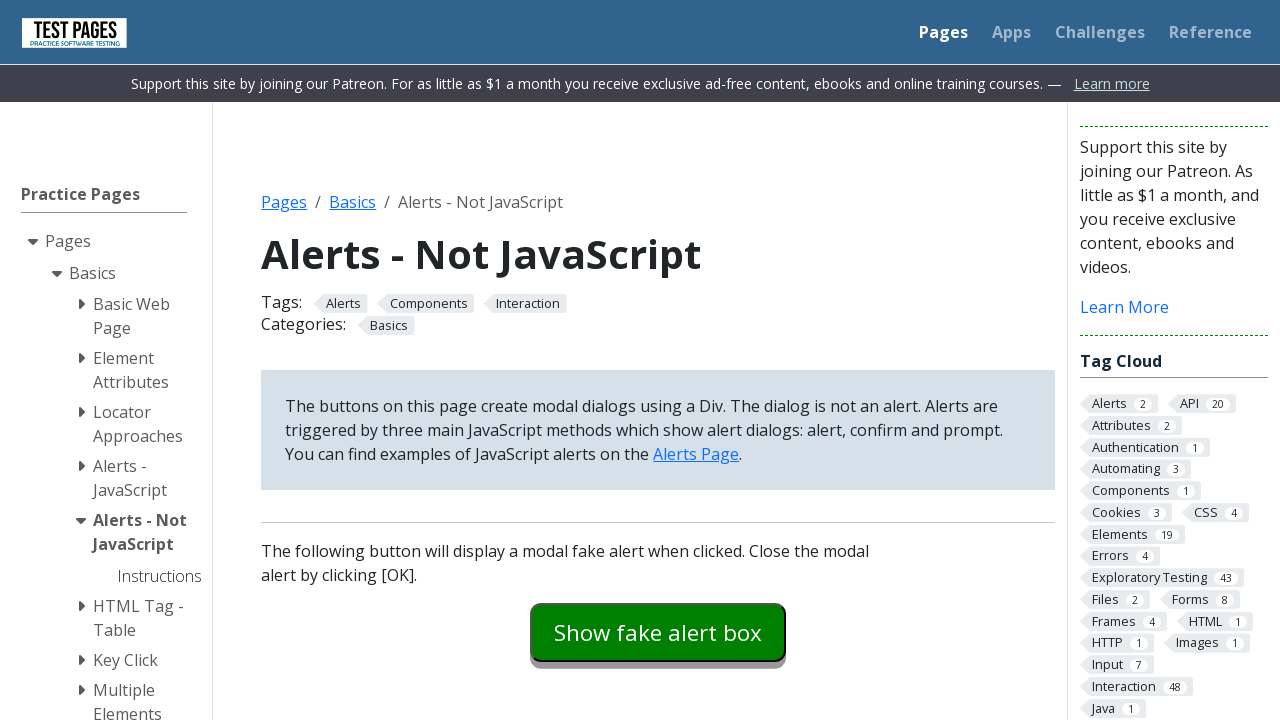

Clicked modal dialog button to open fake modal at (658, 360) on #modaldialog
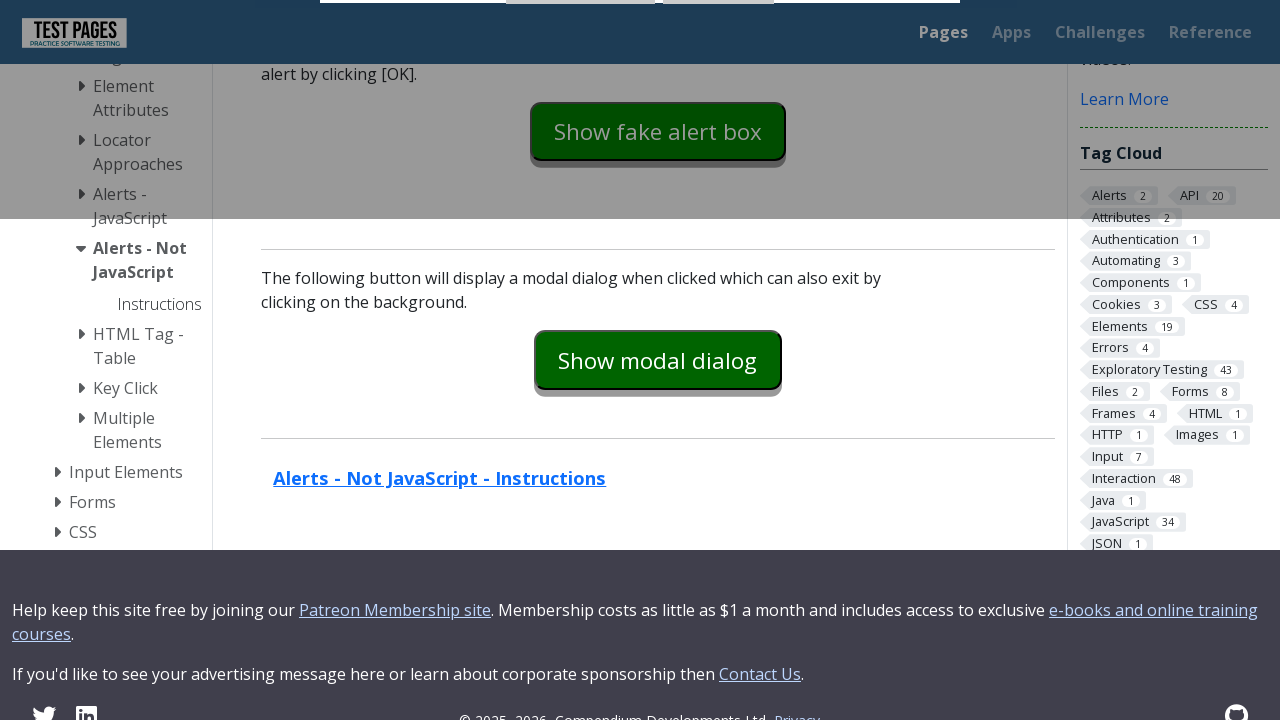

Clicked background overlay via JavaScript to close modal
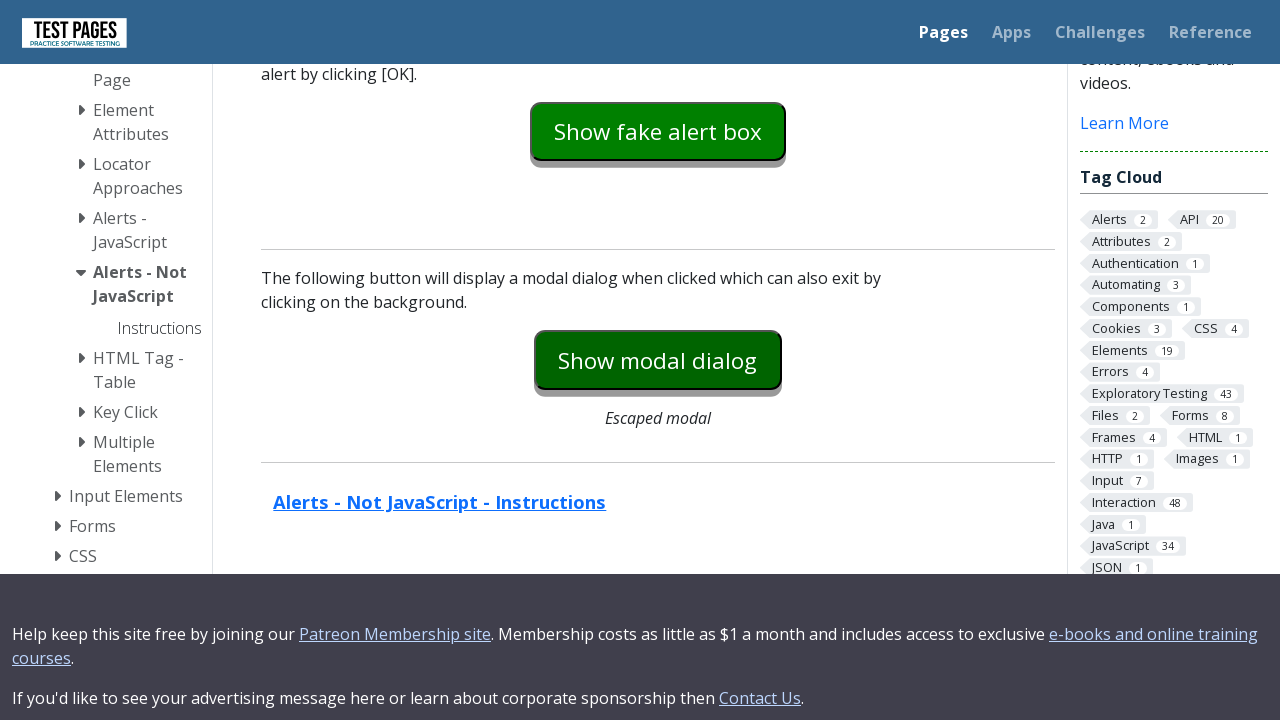

Verified that modal dialog is hidden
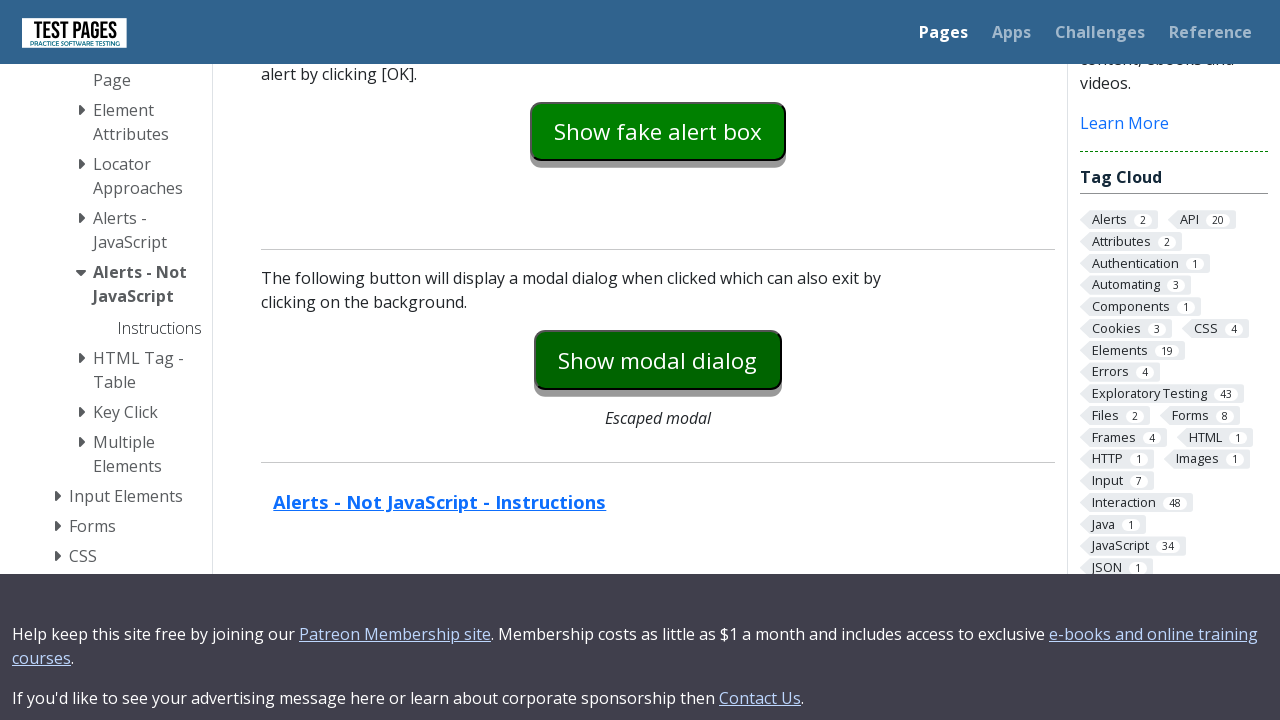

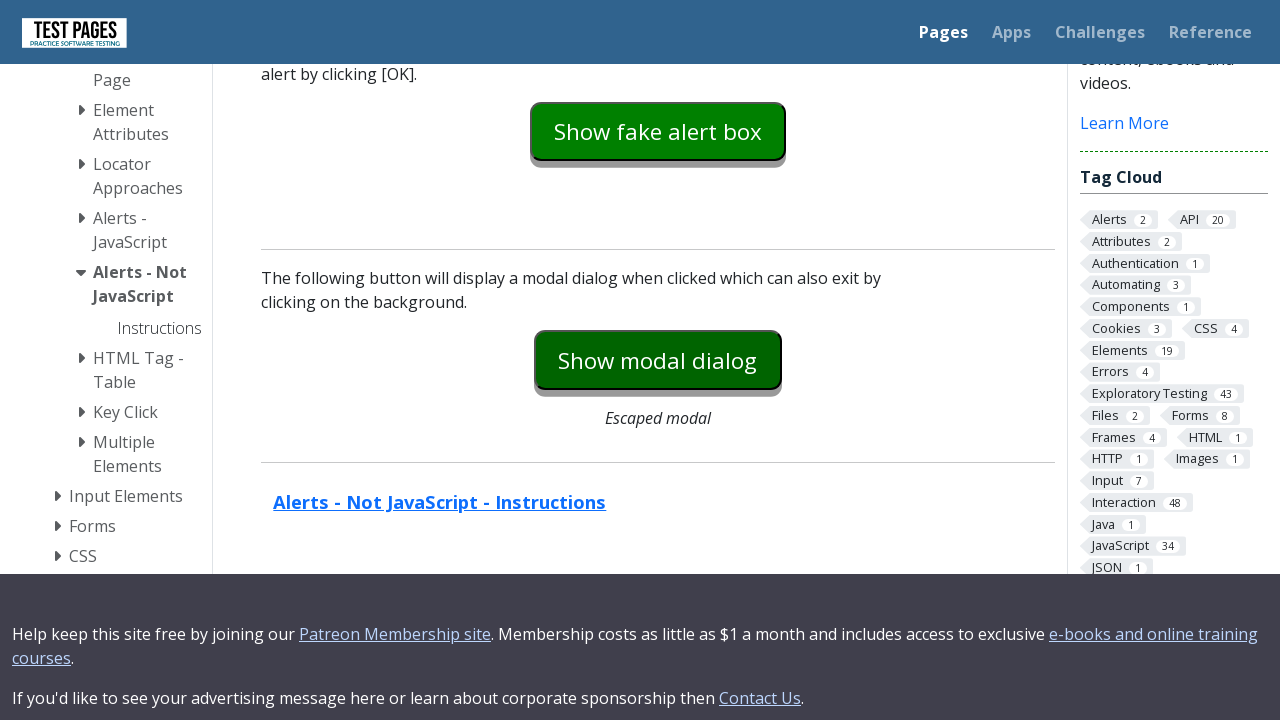